Tests entering a small number (40) into a number field and verifies that an error message "Number is too small" is displayed

Starting URL: https://kristinek.github.io/site/tasks/enter_a_number

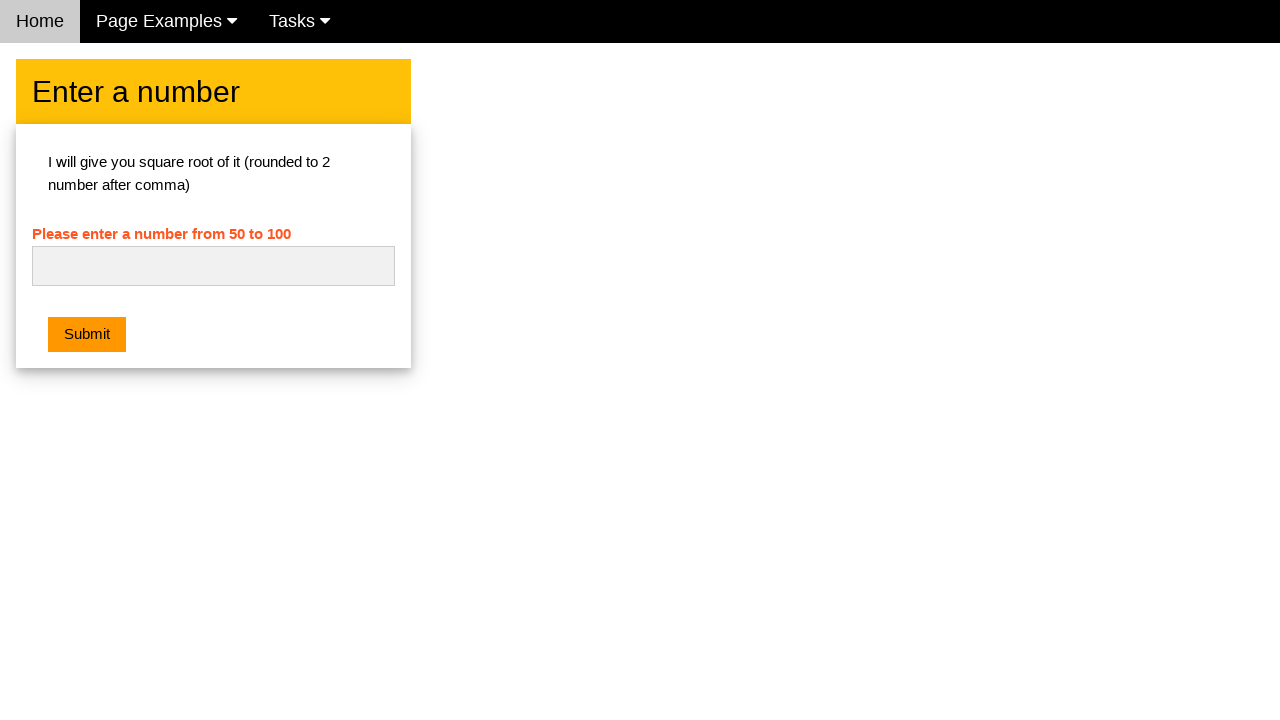

Filled number field with value '40' on #numb
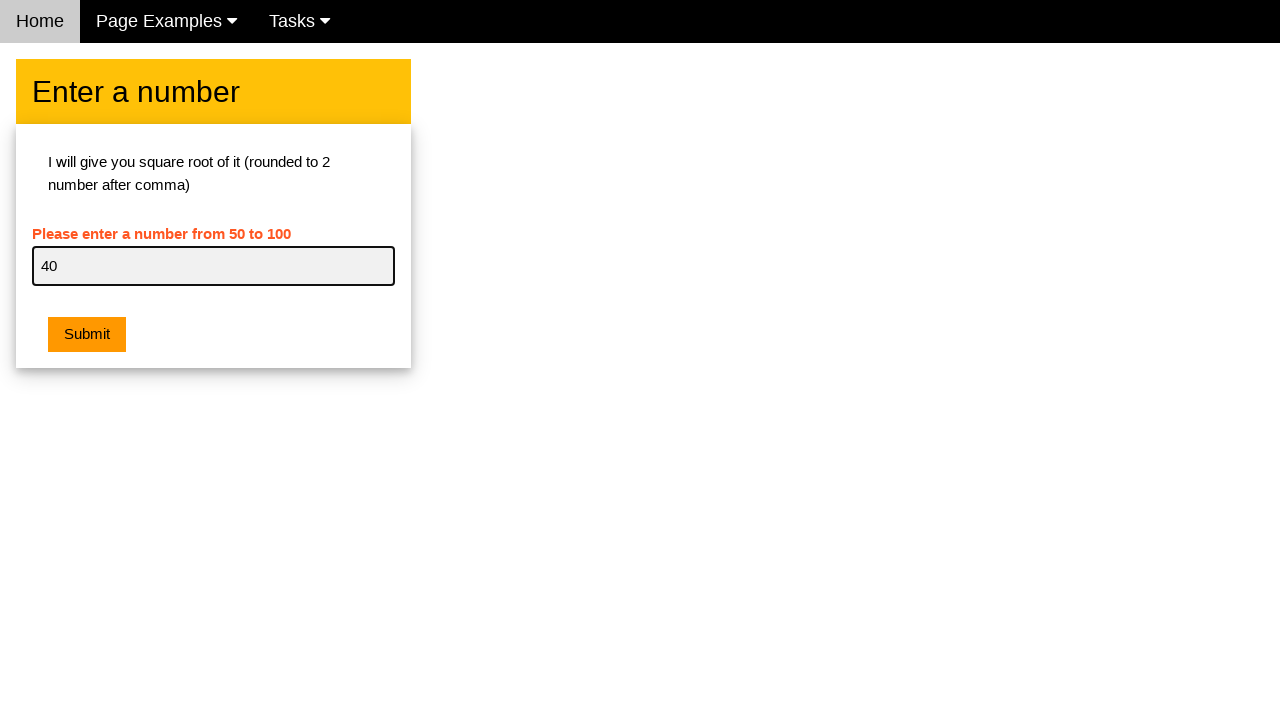

Clicked submit button at (87, 335) on .w3-orange
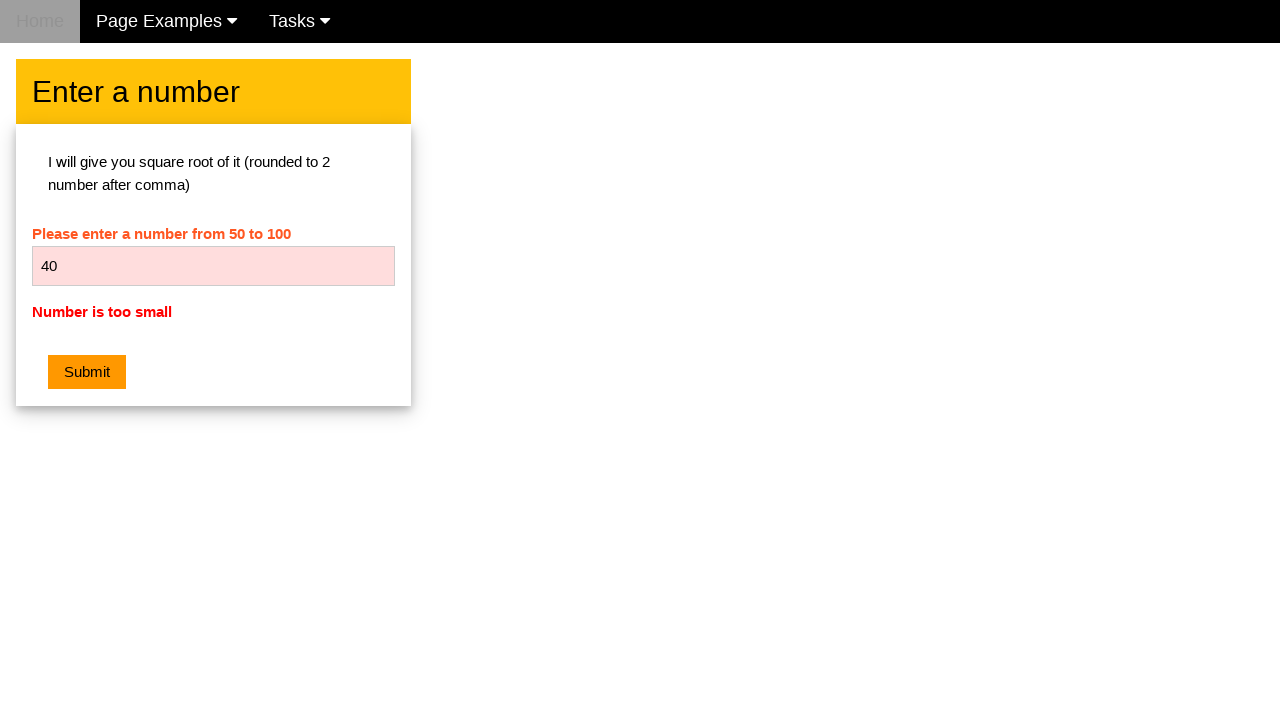

Error message element appeared
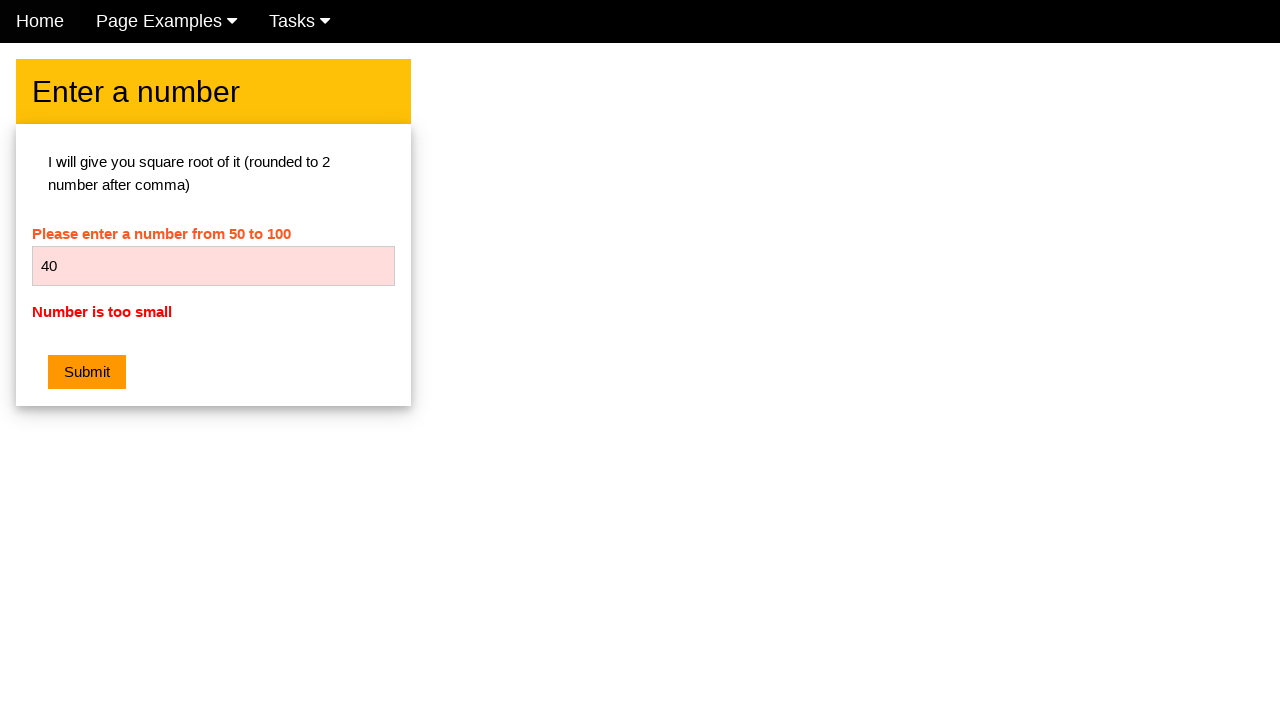

Retrieved error message text
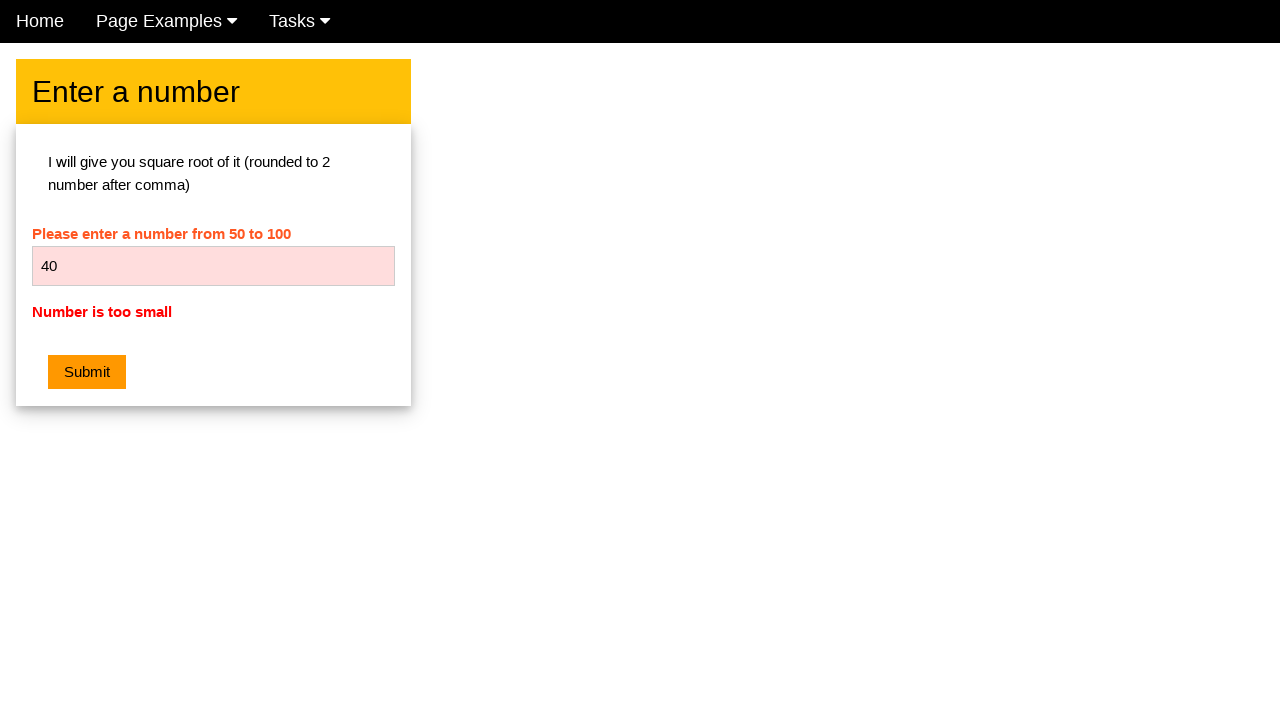

Verified error message is 'Number is too small'
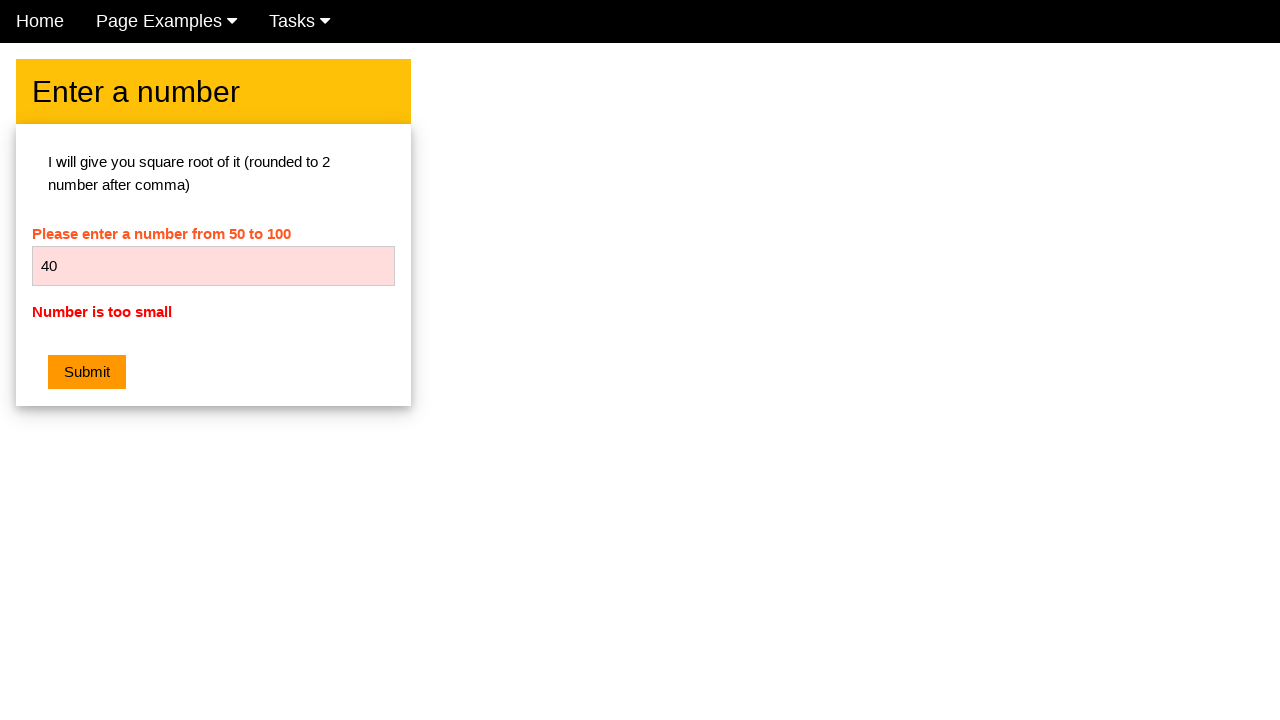

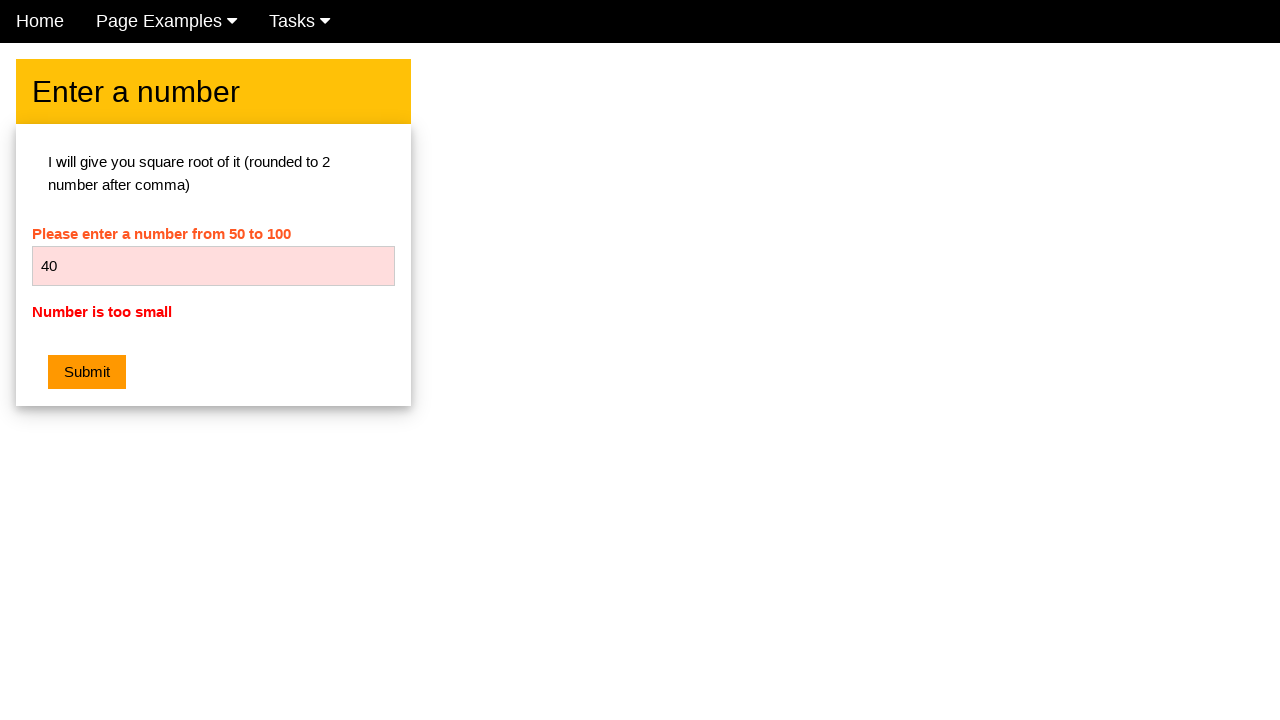